Navigates to the Warhammer Community website and monitors the document ready state for 3 seconds to observe page loading behavior

Starting URL: https://www.warhammer-community.com/

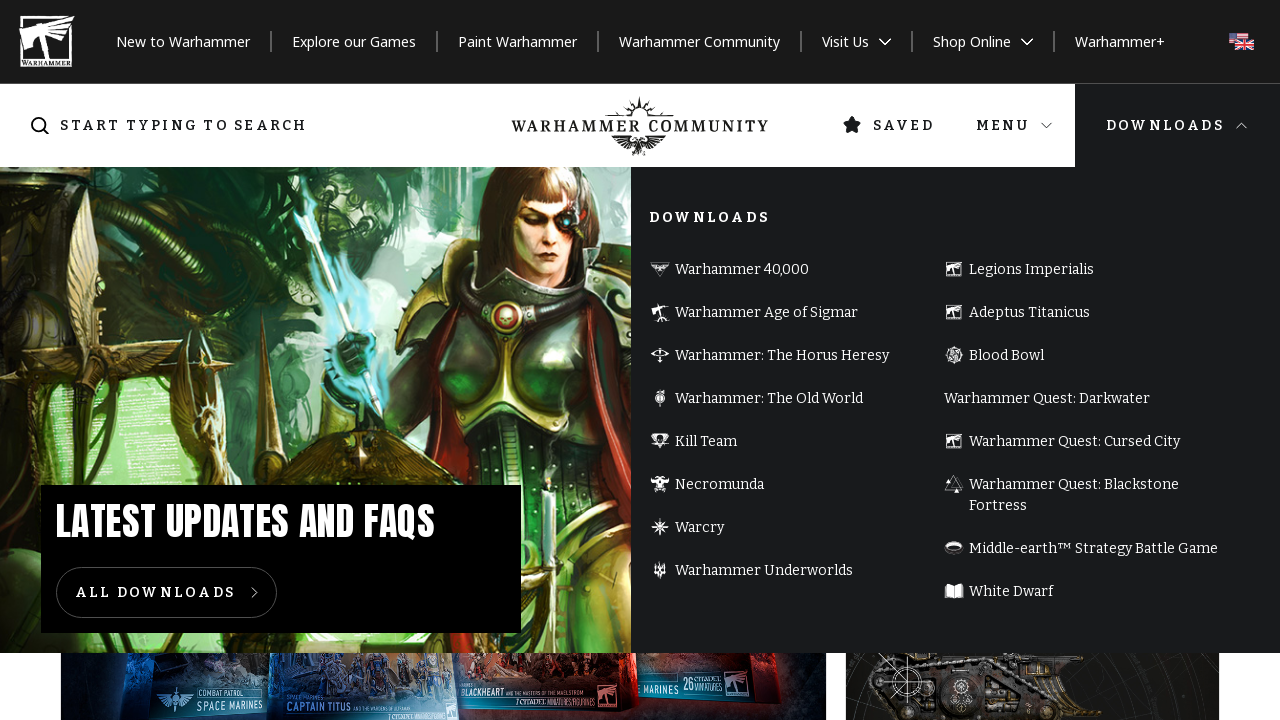

Navigated to Warhammer Community website
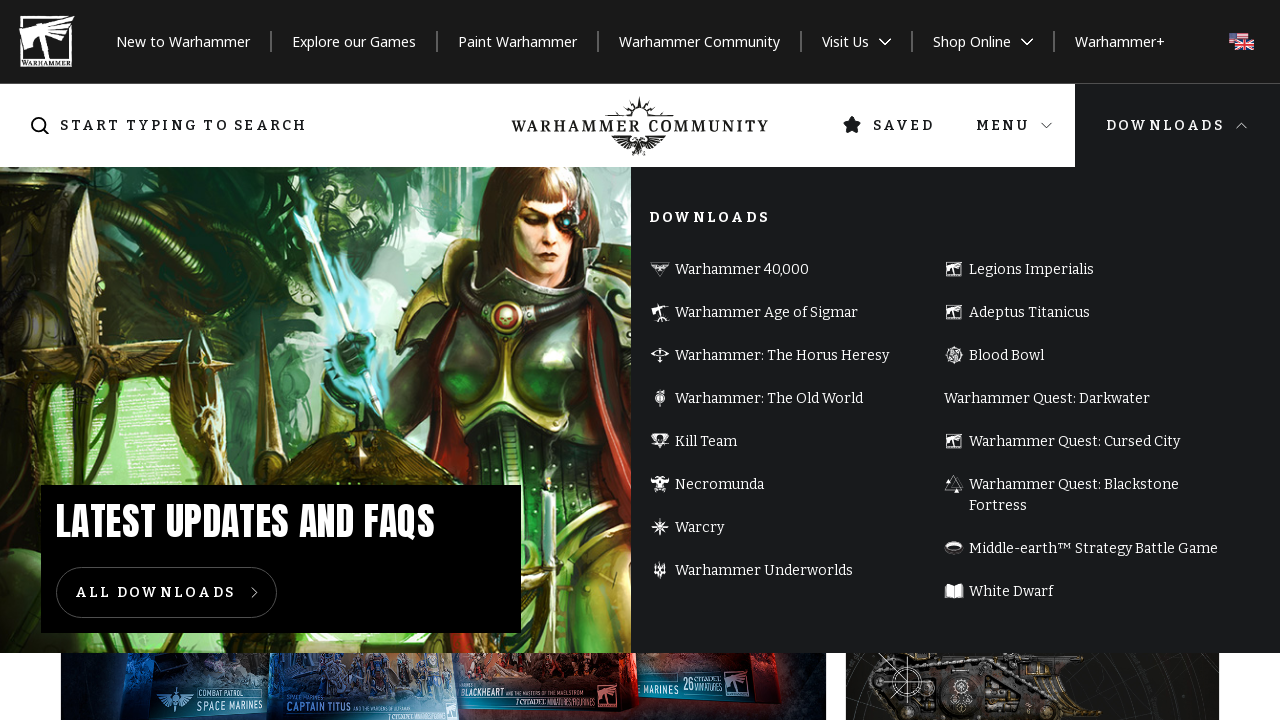

Checked document ready state: complete
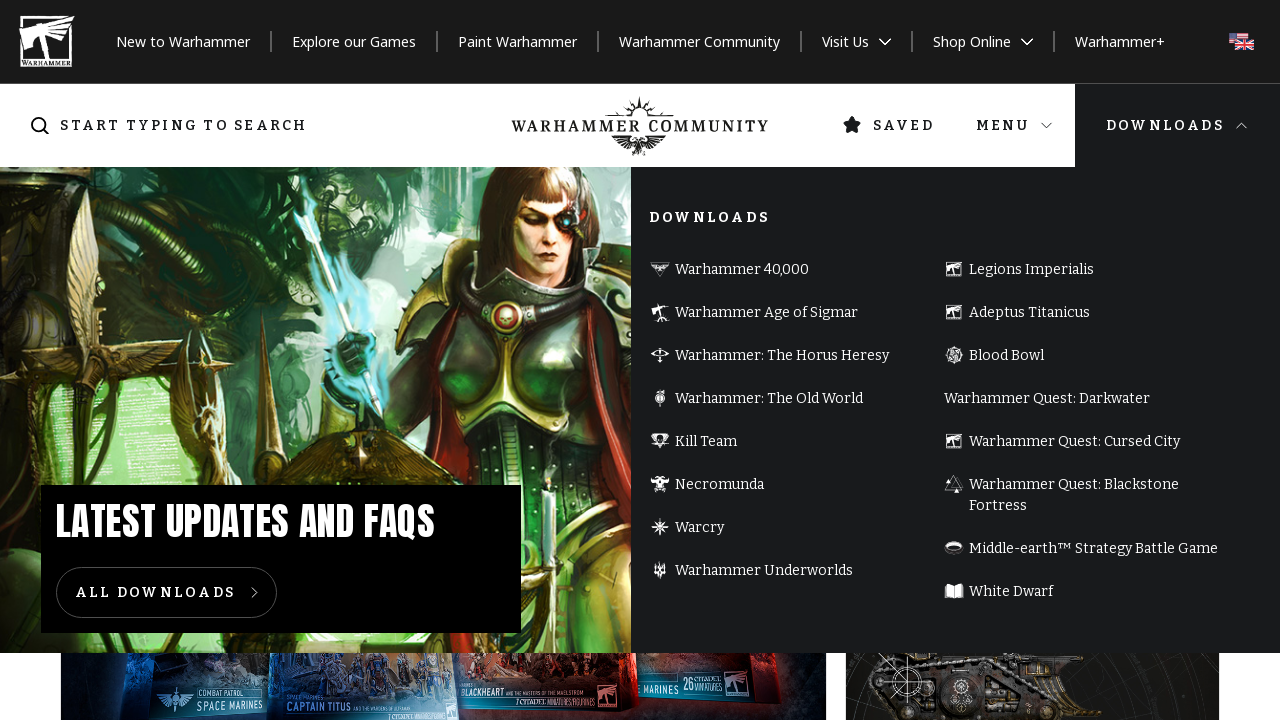

Checked document ready state: complete
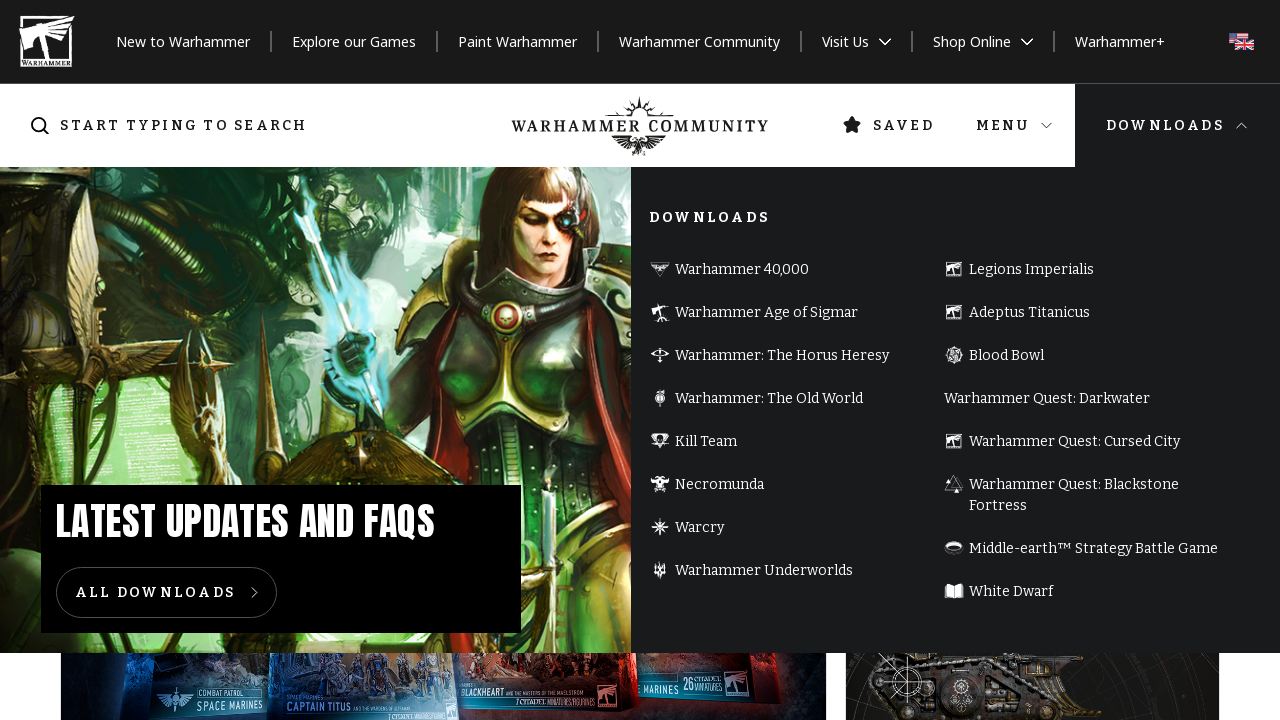

Checked document ready state: complete
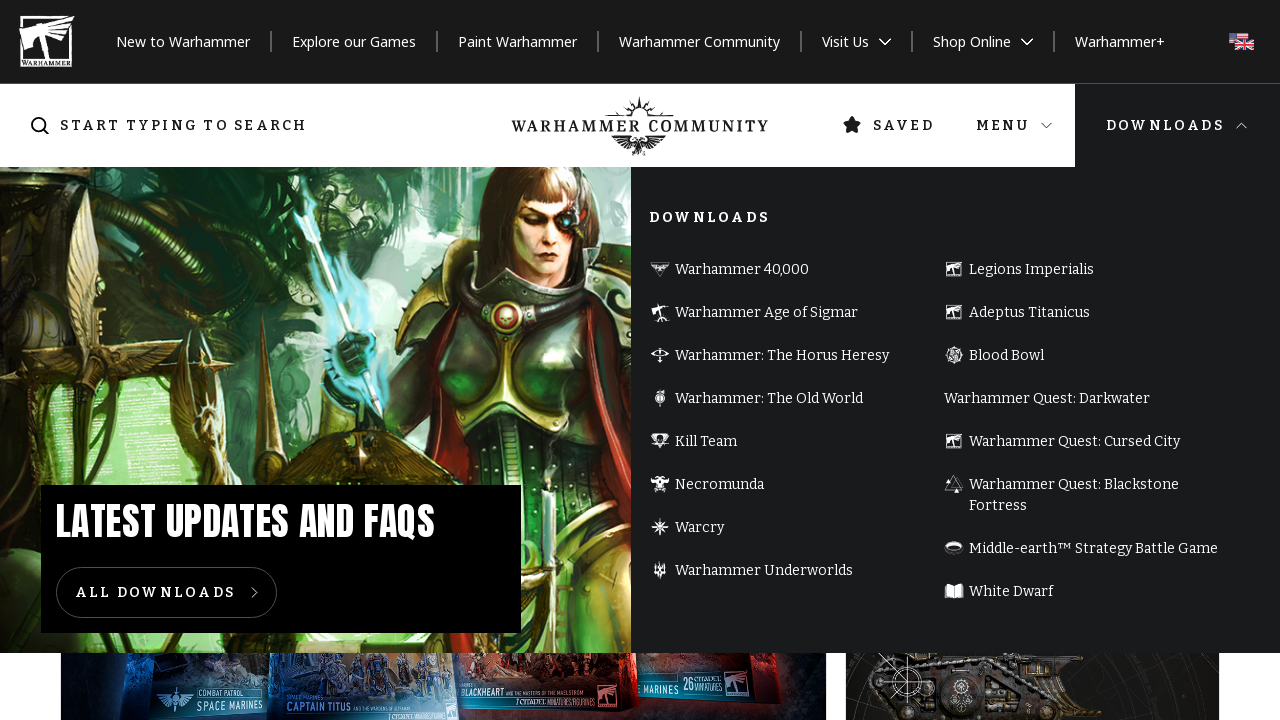

Checked document ready state: complete
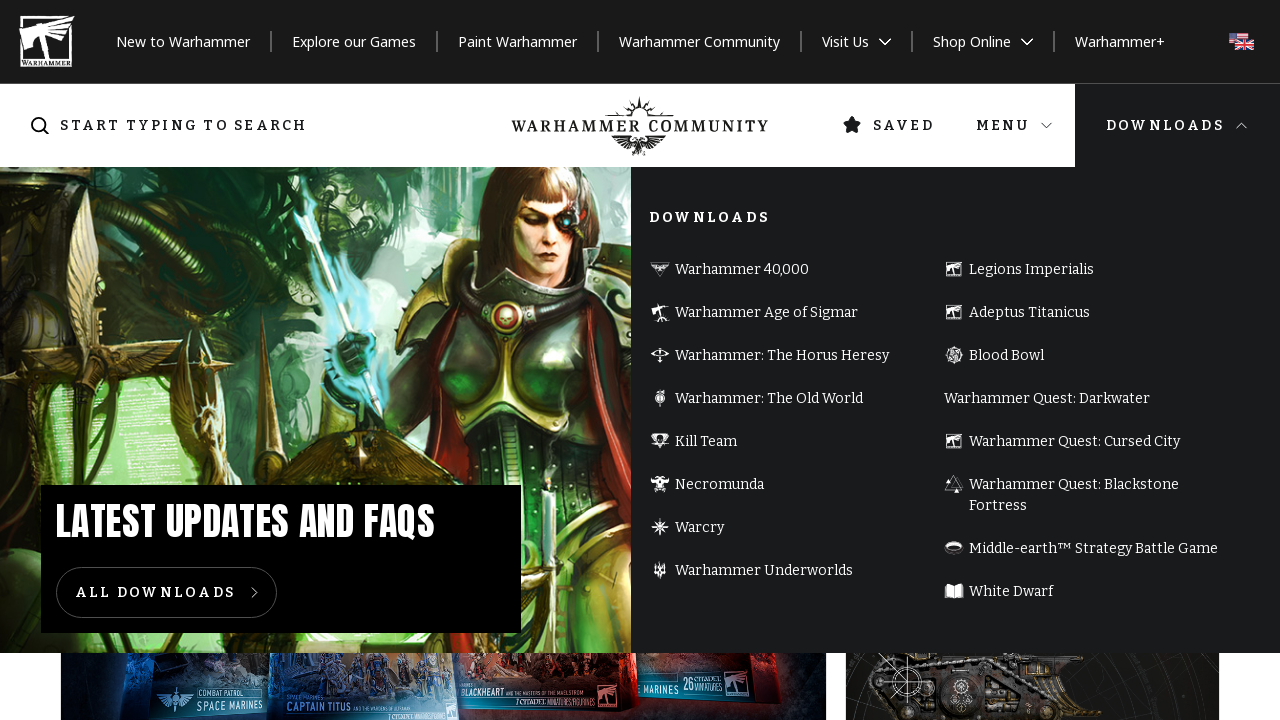

Checked document ready state: complete
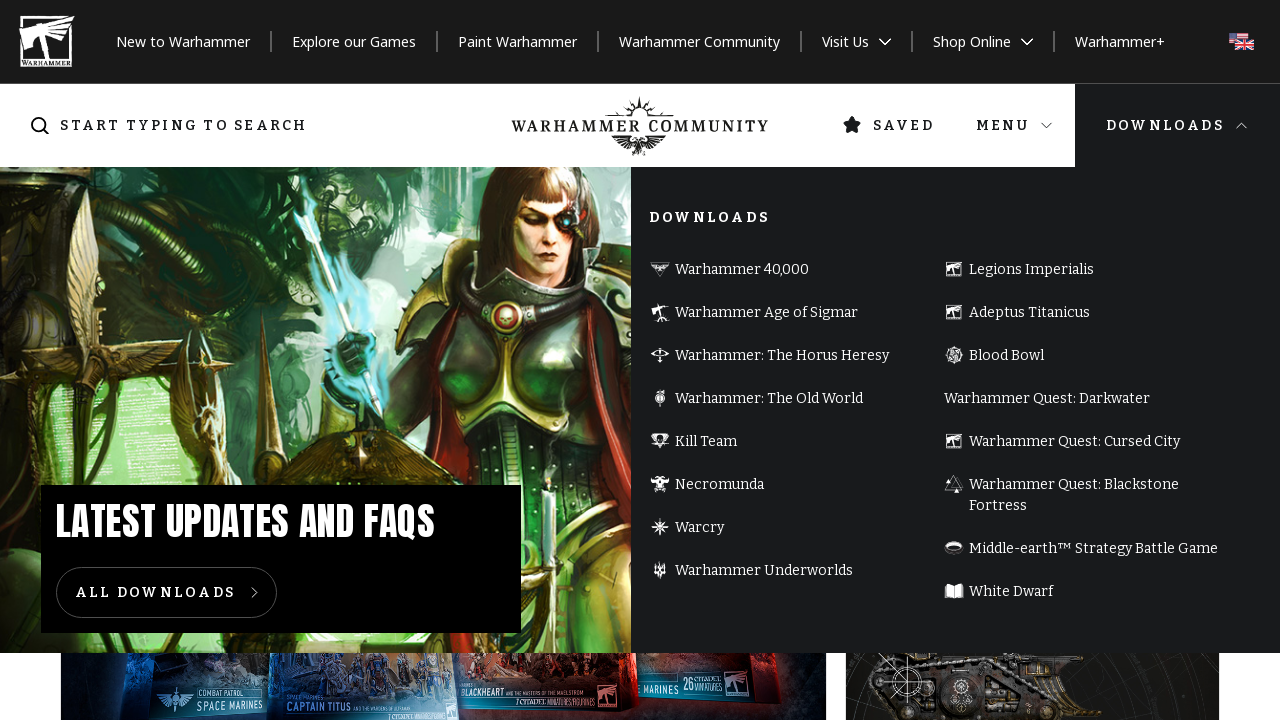

Checked document ready state: complete
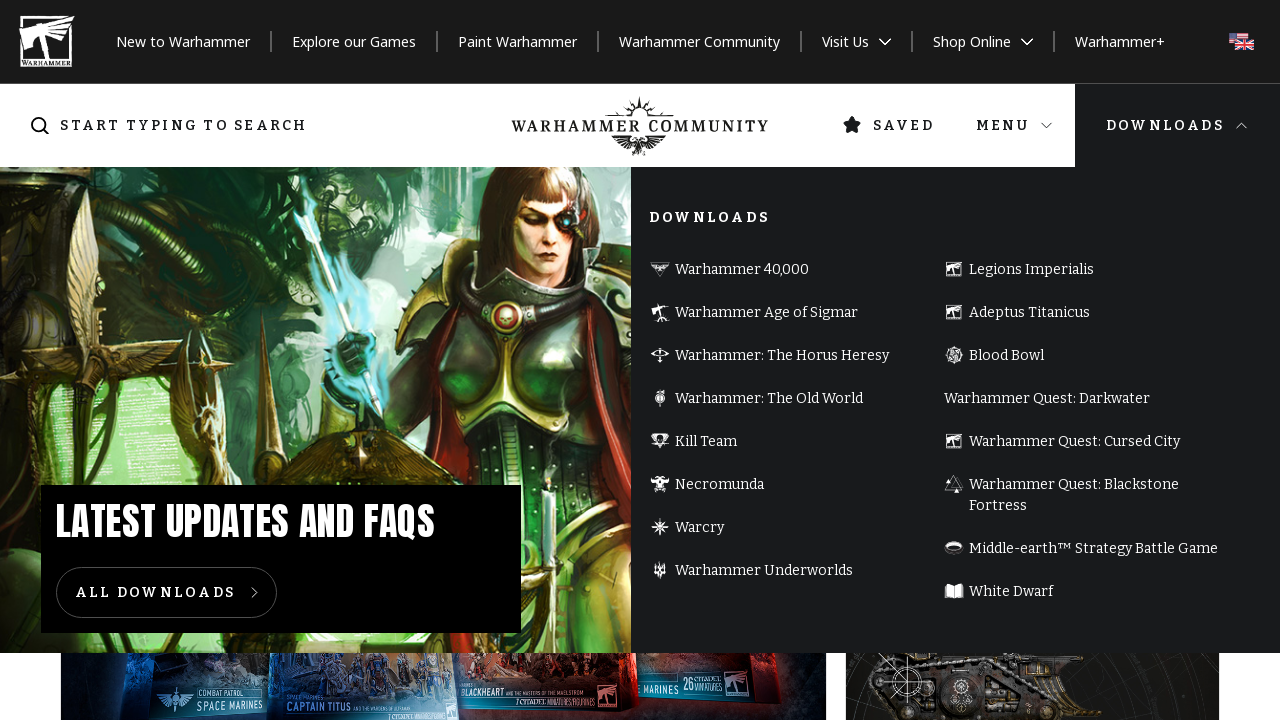

Checked document ready state: complete
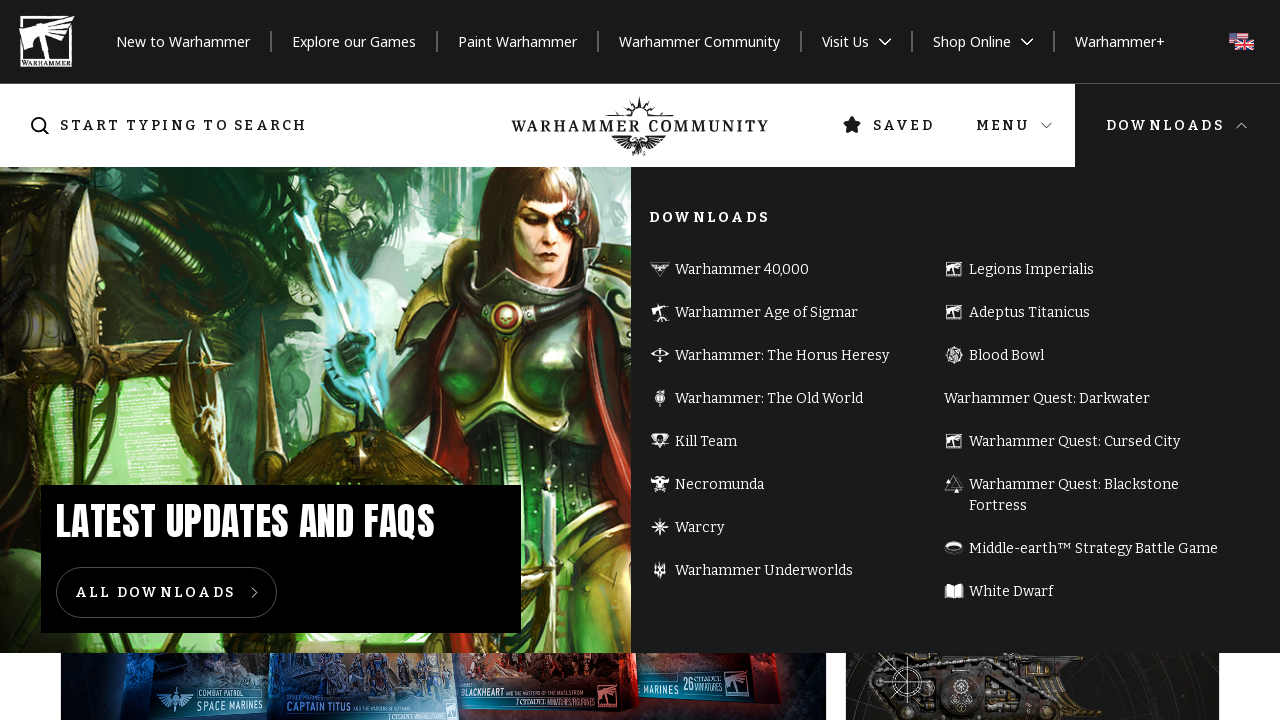

Checked document ready state: complete
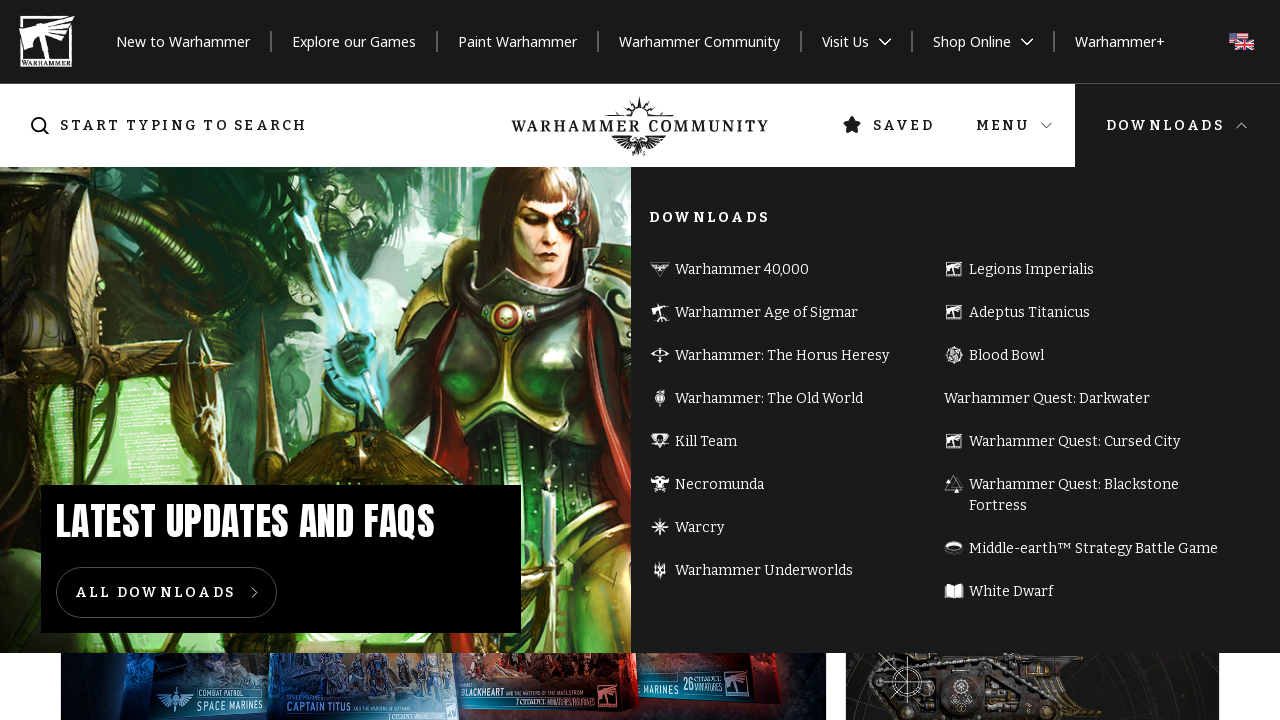

Checked document ready state: complete
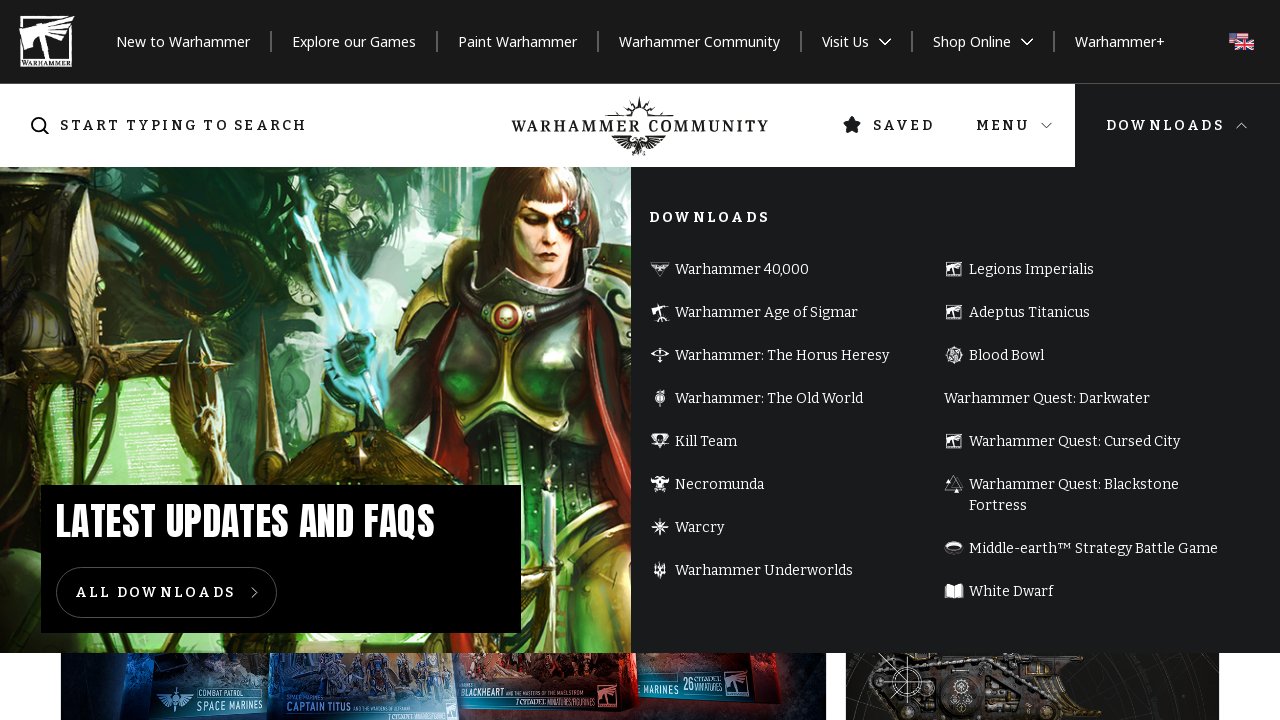

Checked document ready state: complete
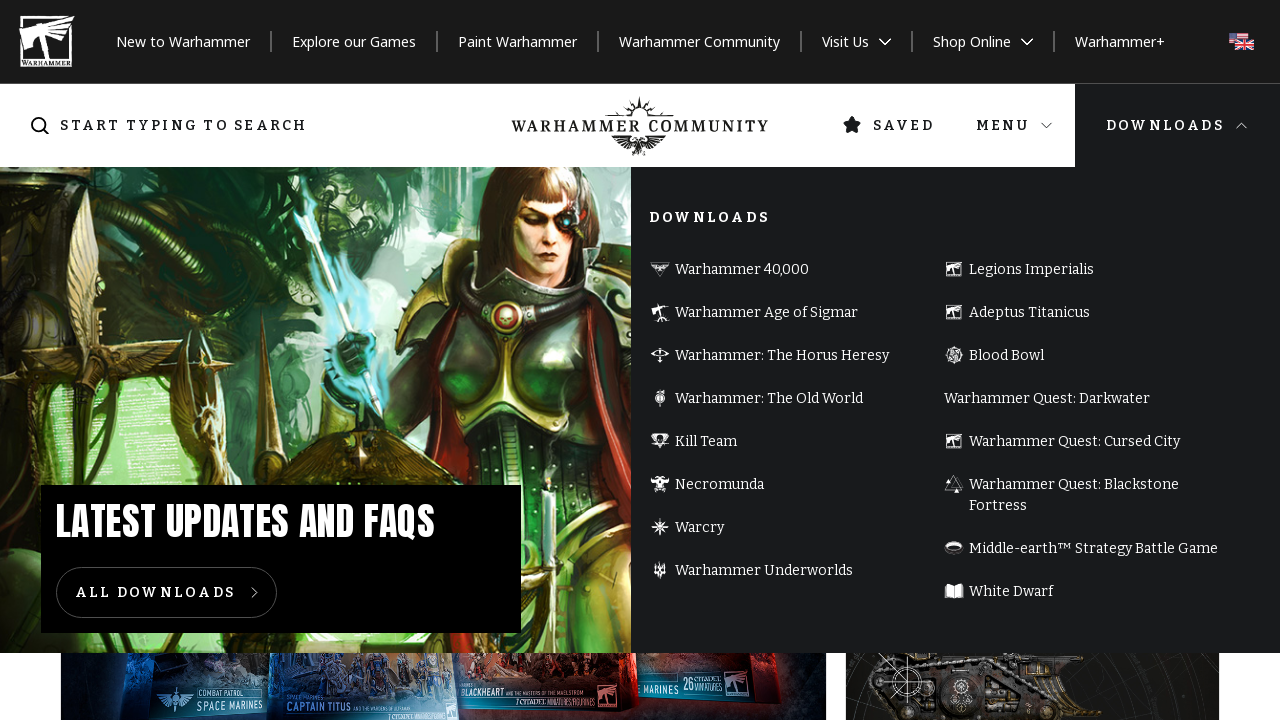

Completed 3-second monitoring period of page loading behavior
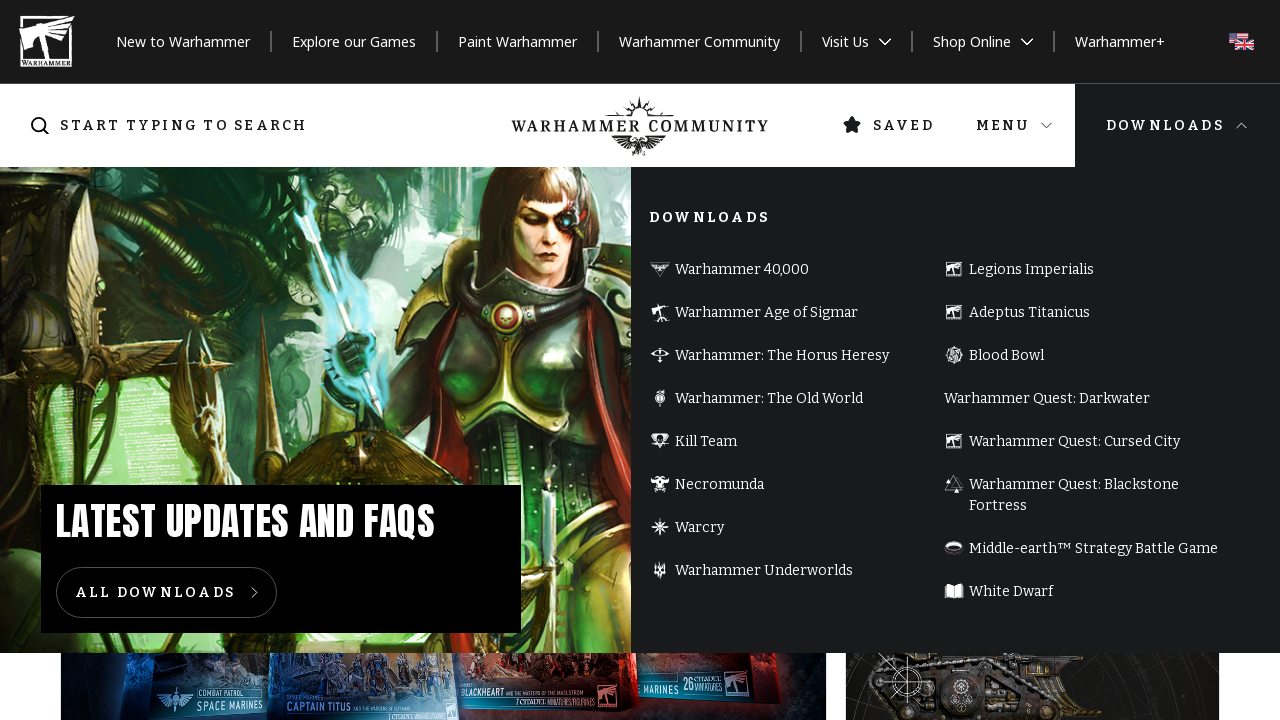

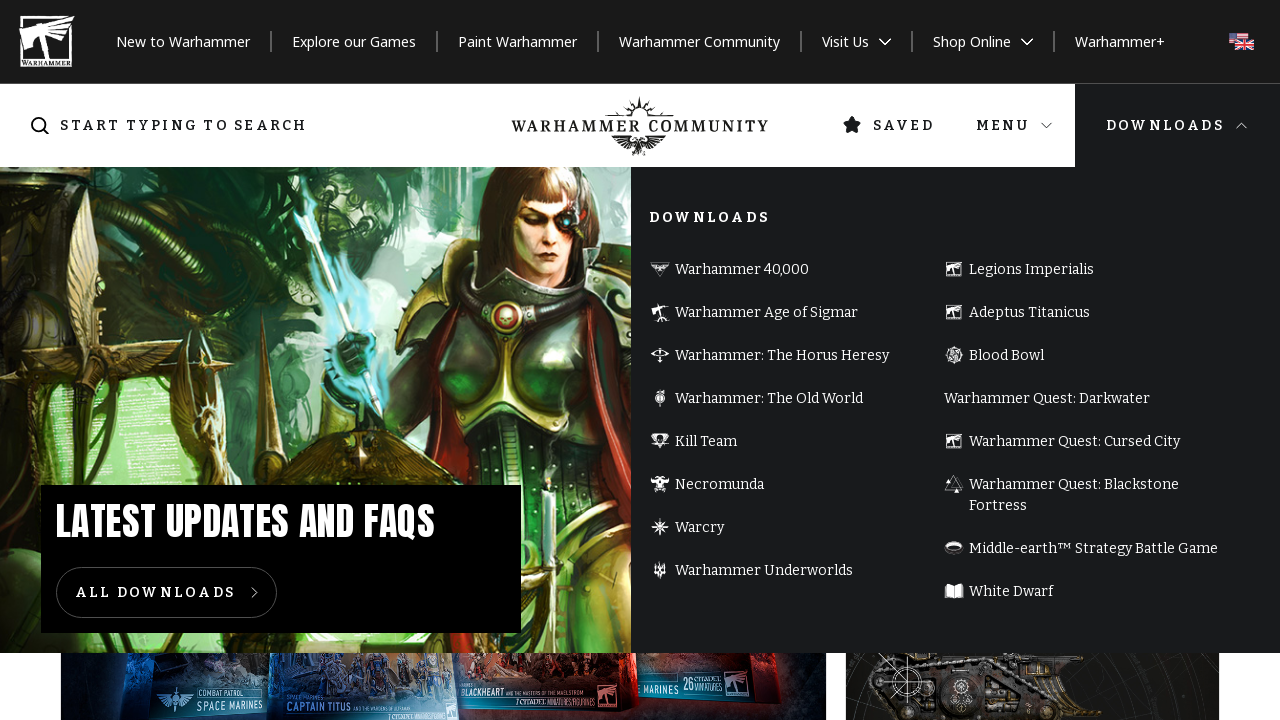